Fills out a text box form with user information including name, email, and addresses, then submits the form

Starting URL: https://demoqa.com/text-box

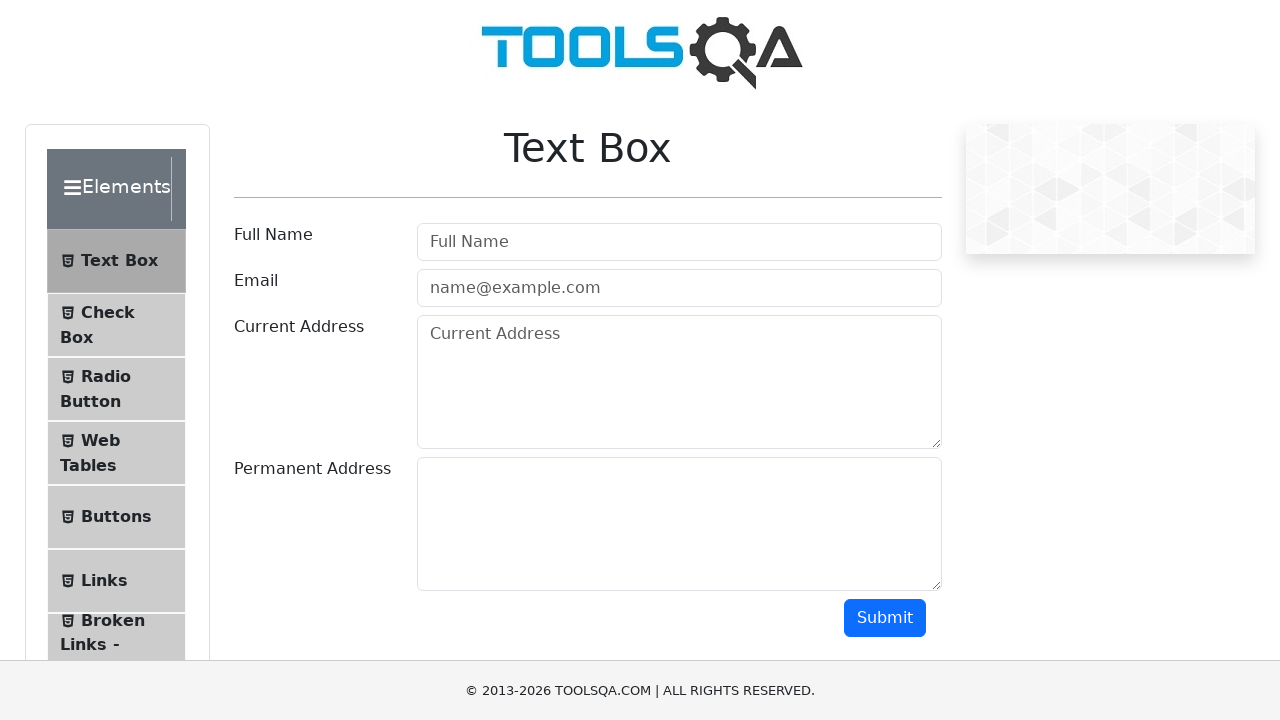

Filled user name field with 'alex' on #userName
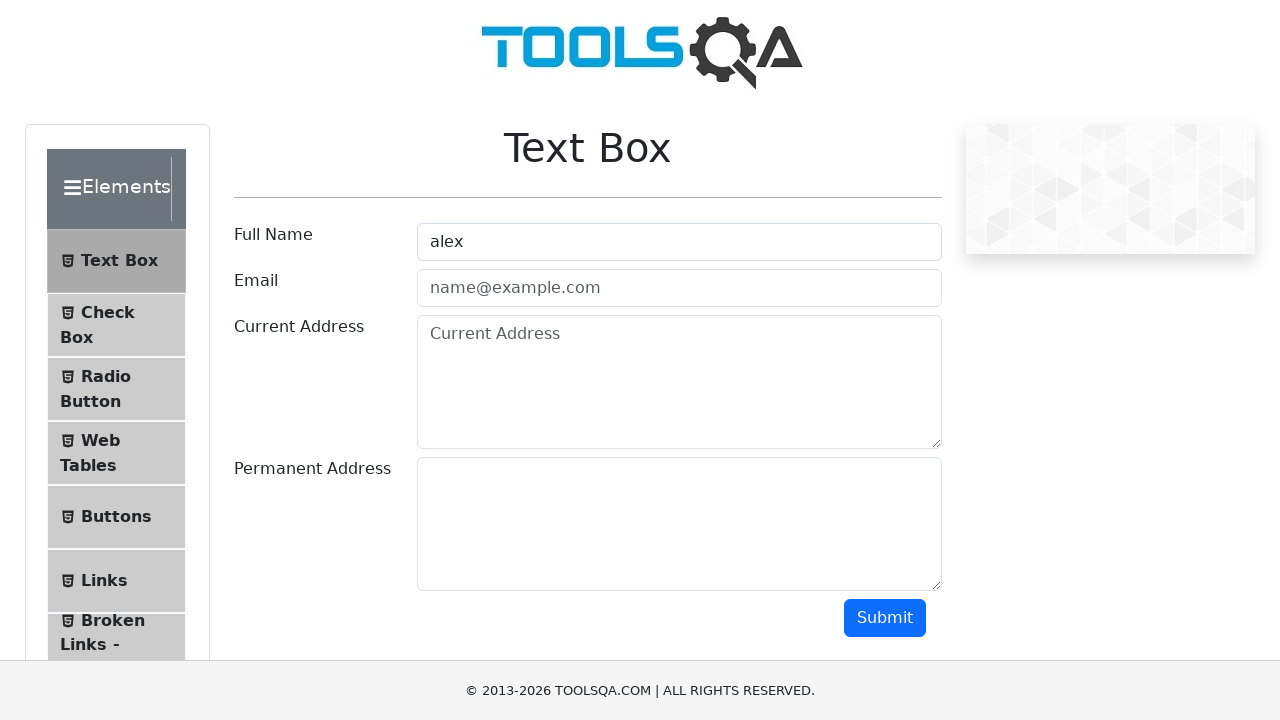

Filled email field with 'alex@qag.com' on [type=email]
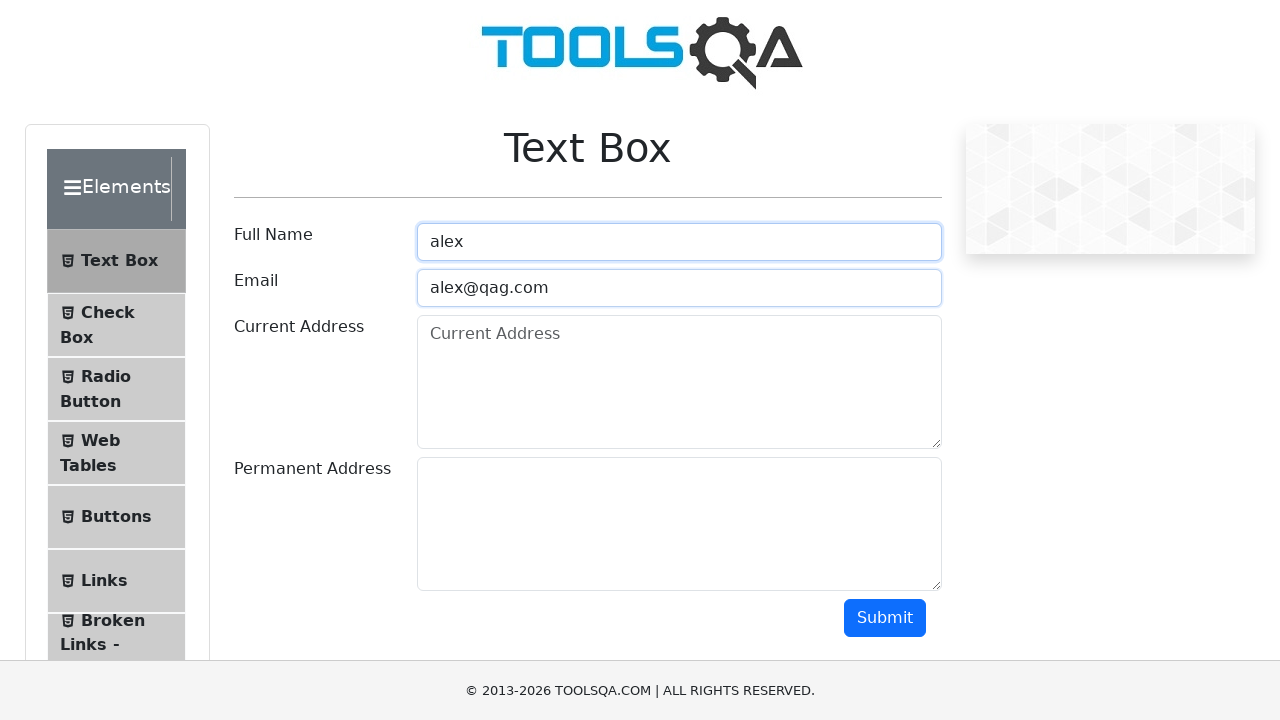

Filled current address field with 'current address' on [placeholder='Current Address']
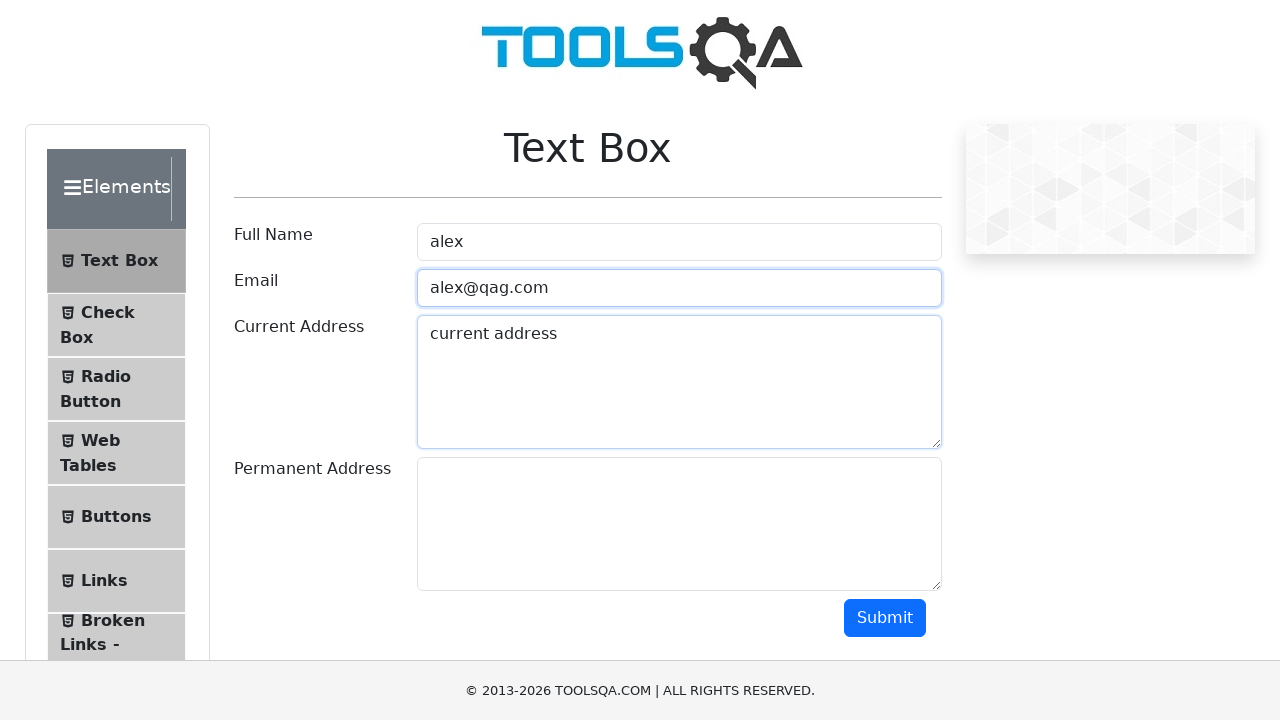

Filled permanent address field with '12345' on #permanentAddress
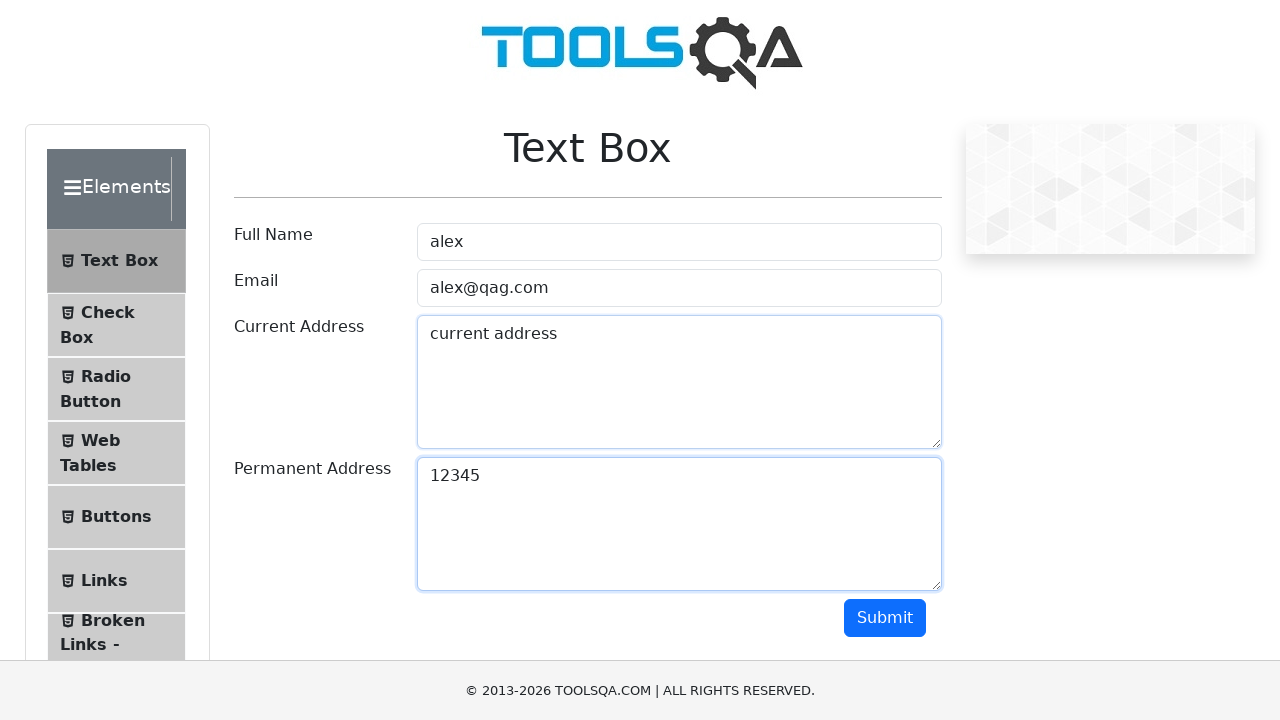

Clicked submit button to submit form at (885, 618) on .btn.btn-primary
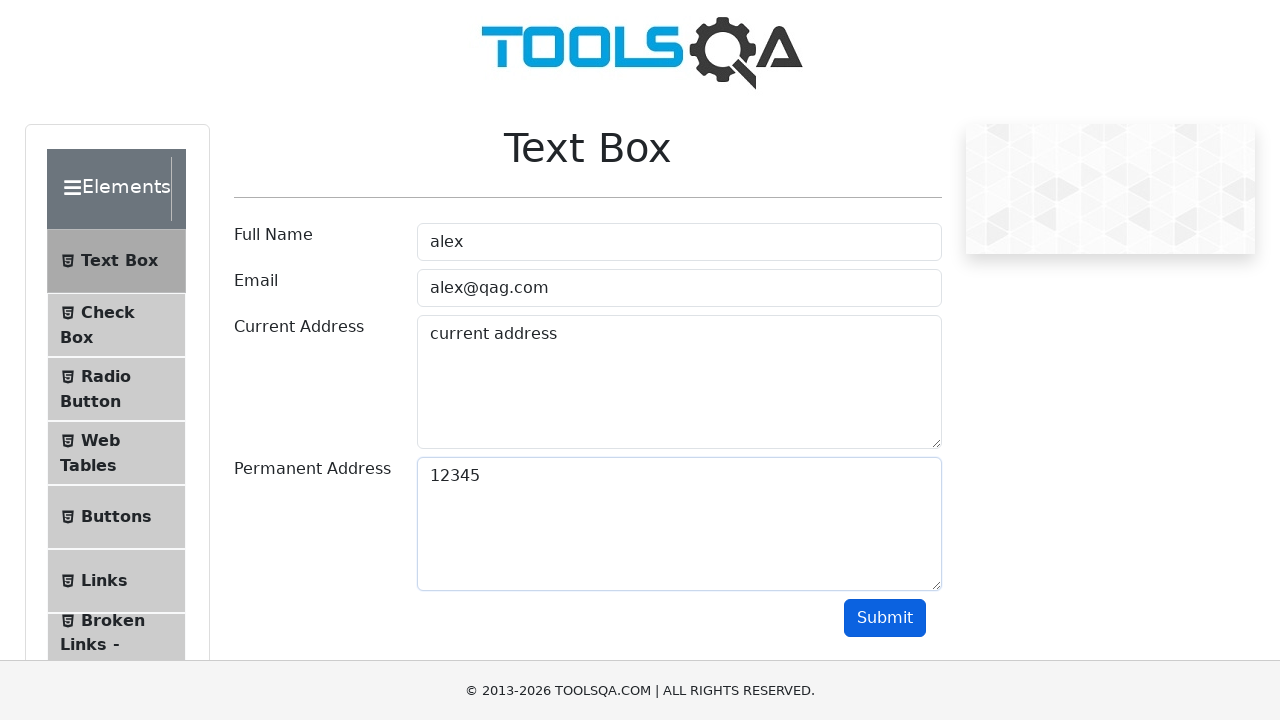

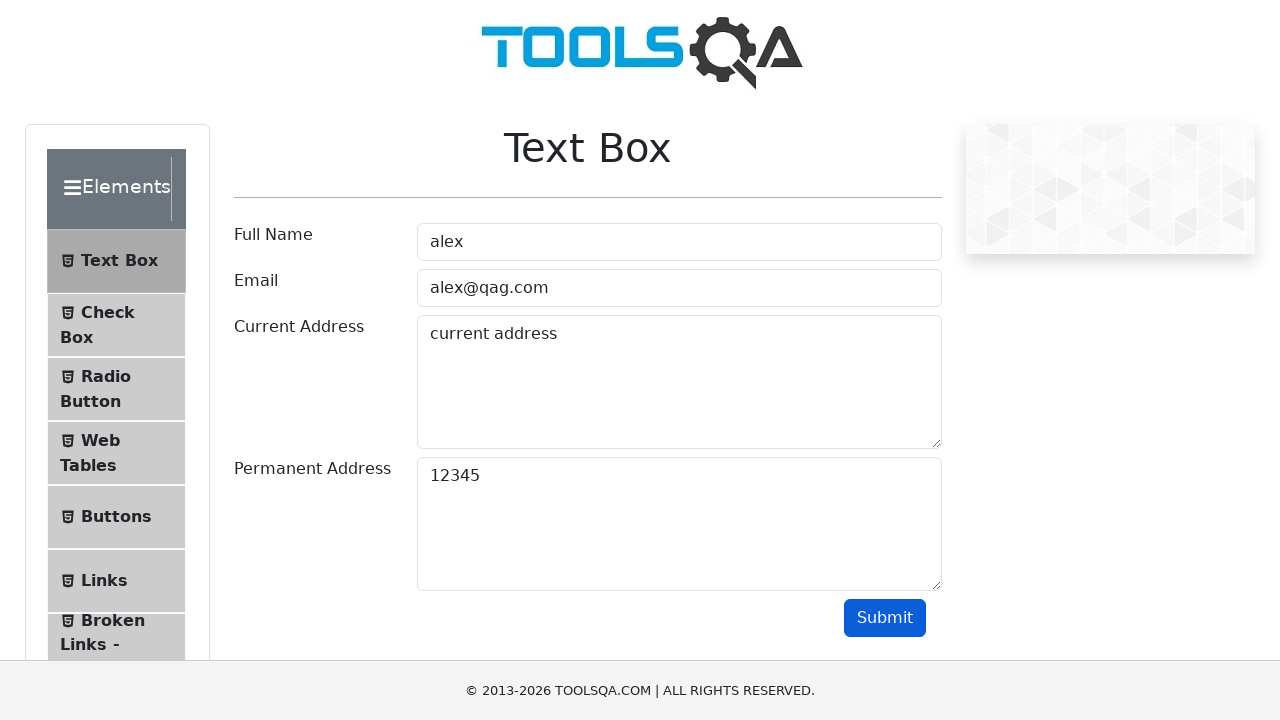